Tests the automation practice form by filling in personal information including first name, last name, email, gender selection, phone number, hobby selection, and current address.

Starting URL: https://demoqa.com/automation-practice-form

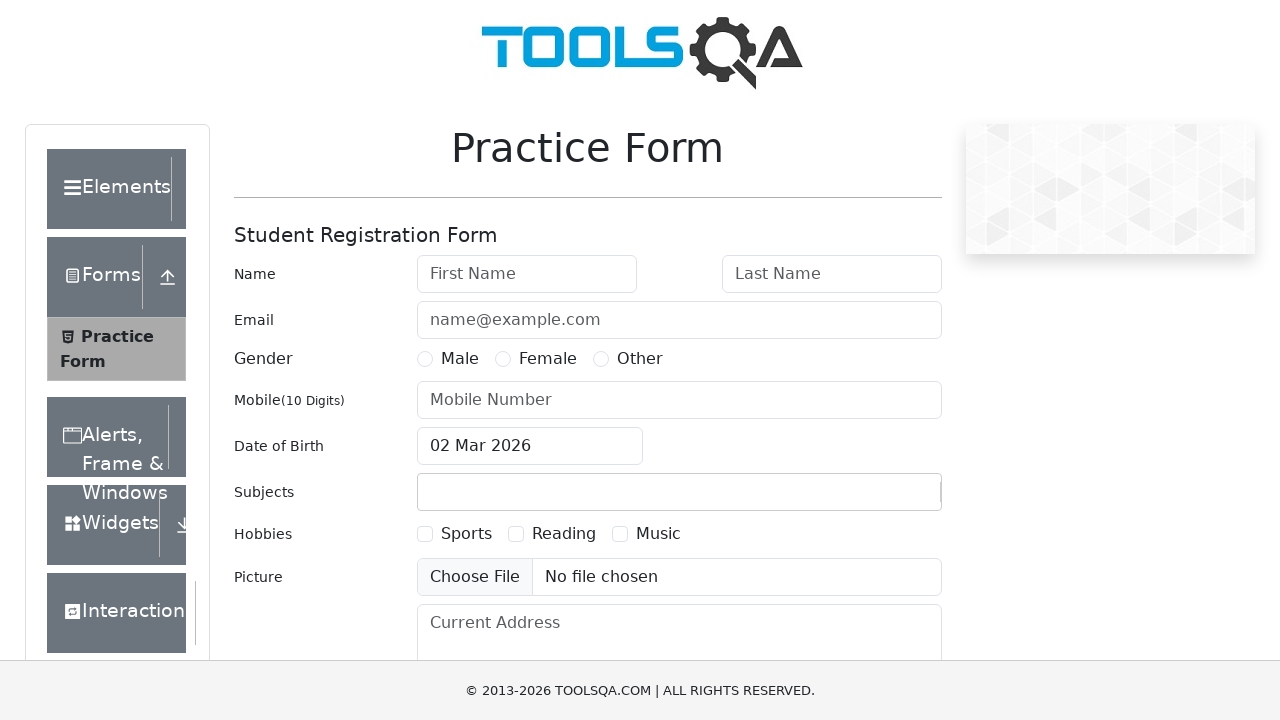

Filled first name field with 'satya' on #firstName
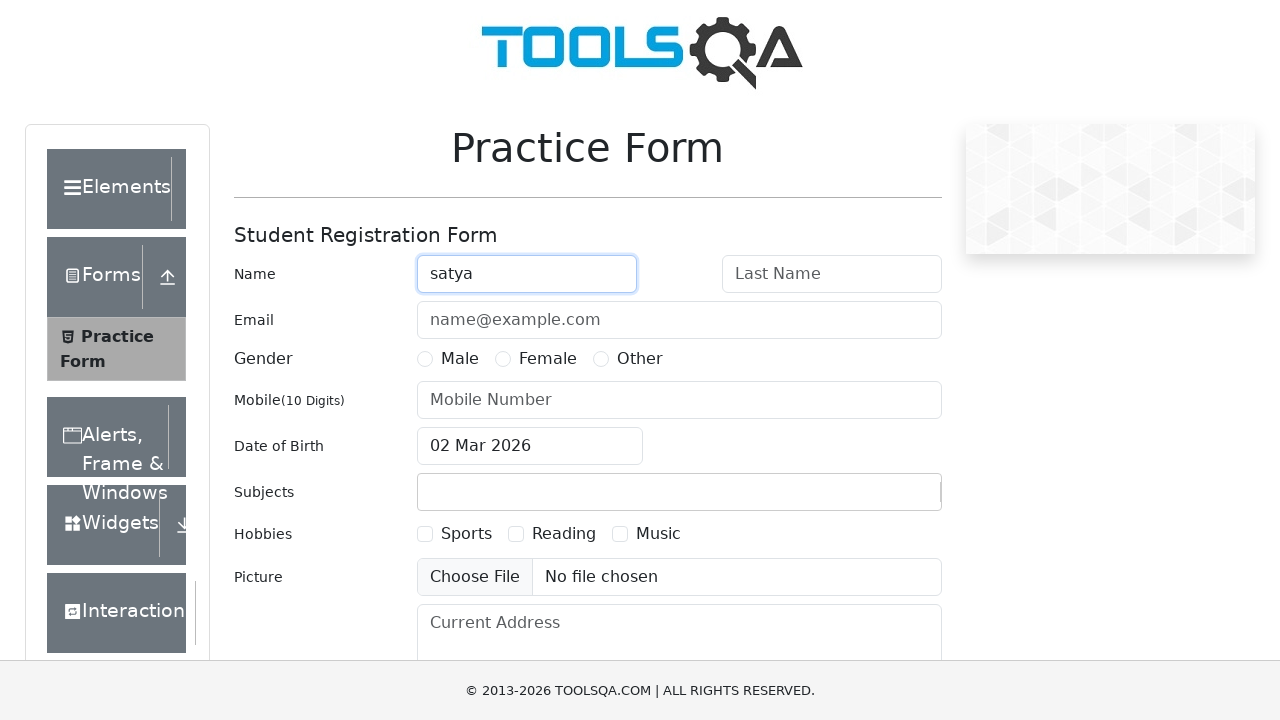

Filled last name field with 'Bhavani' on #lastName
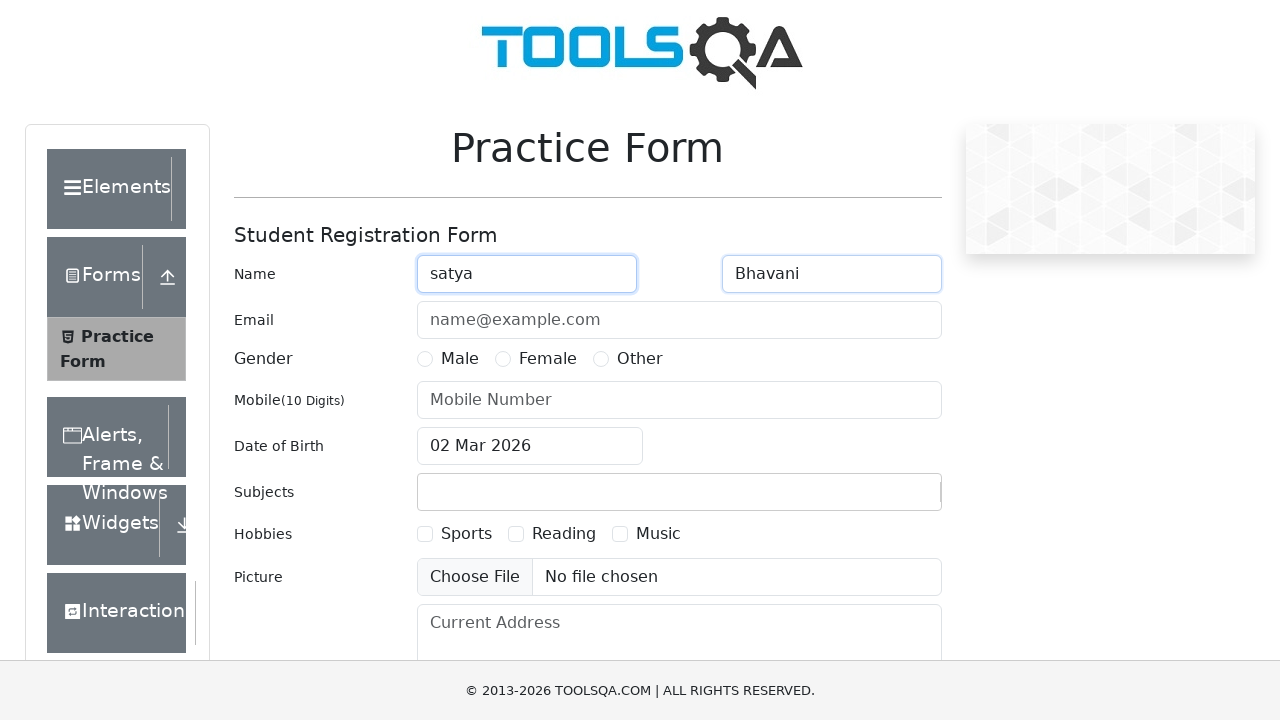

Filled email field with 'satya@gmail.com' on #userEmail
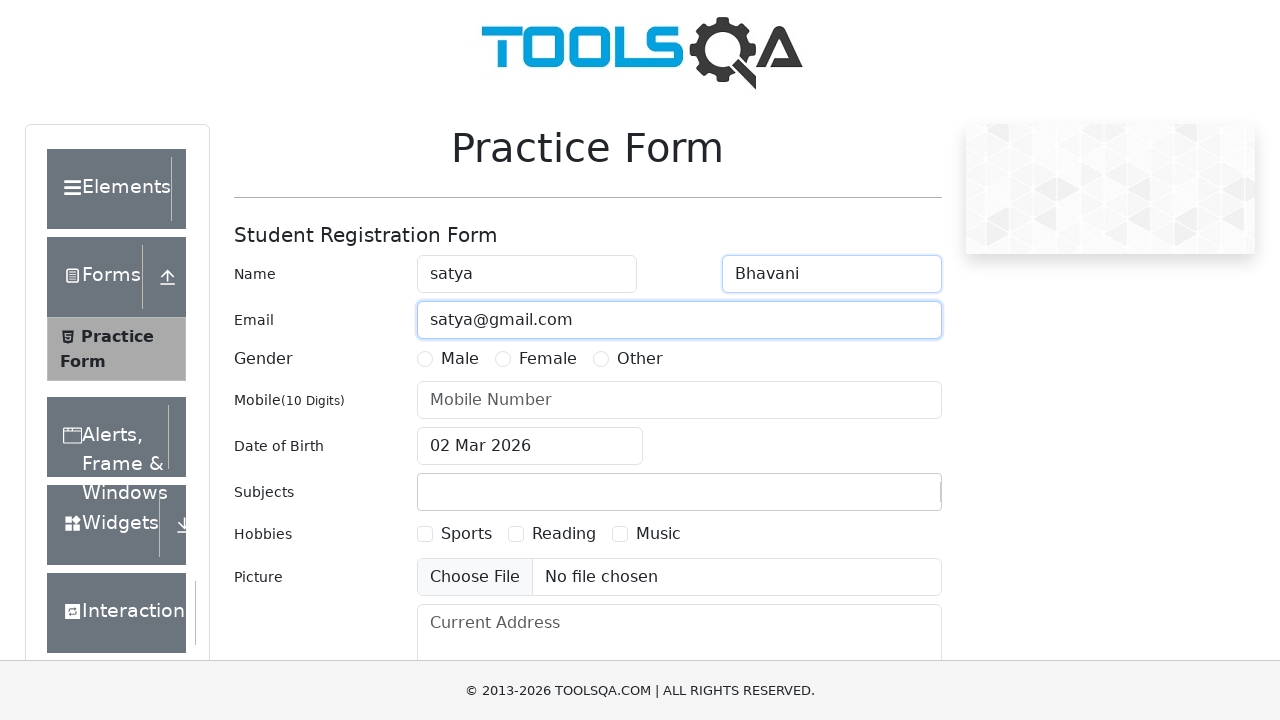

Selected Female gender option at (548, 359) on xpath=//*[@id='genterWrapper']/div[2]/div[2]/label
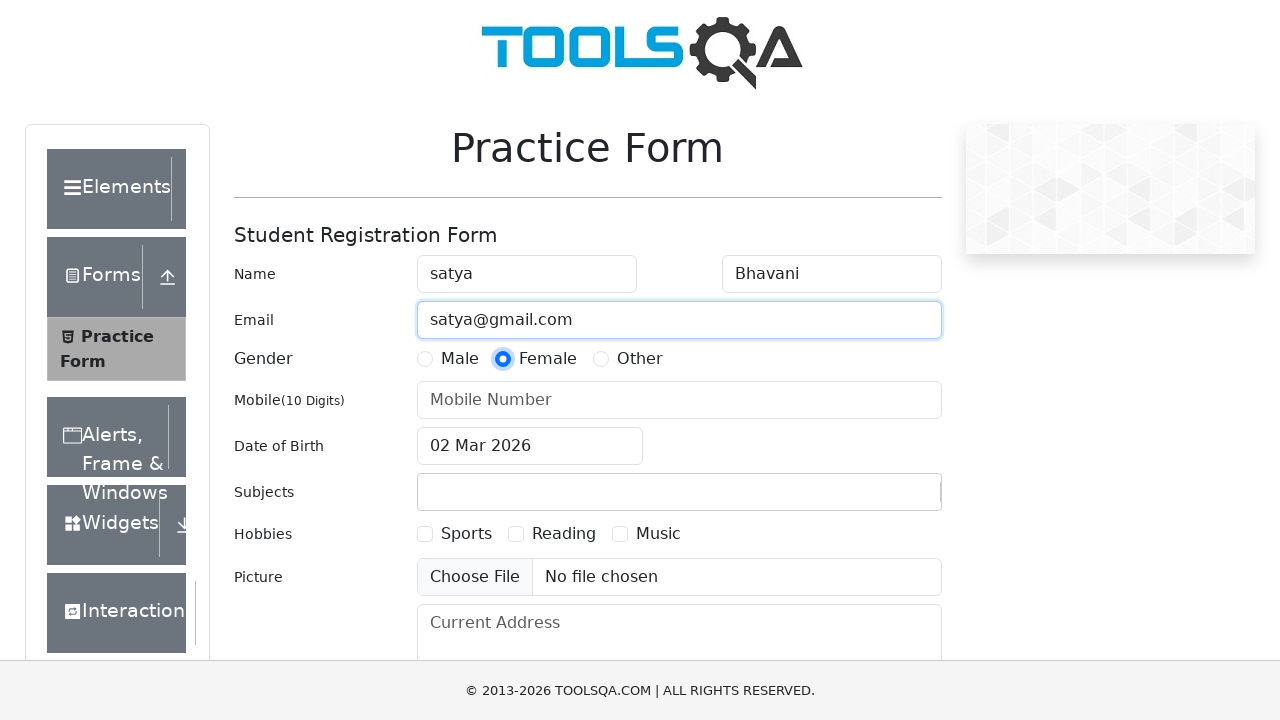

Filled mobile number field with '2498592847' on #userNumber
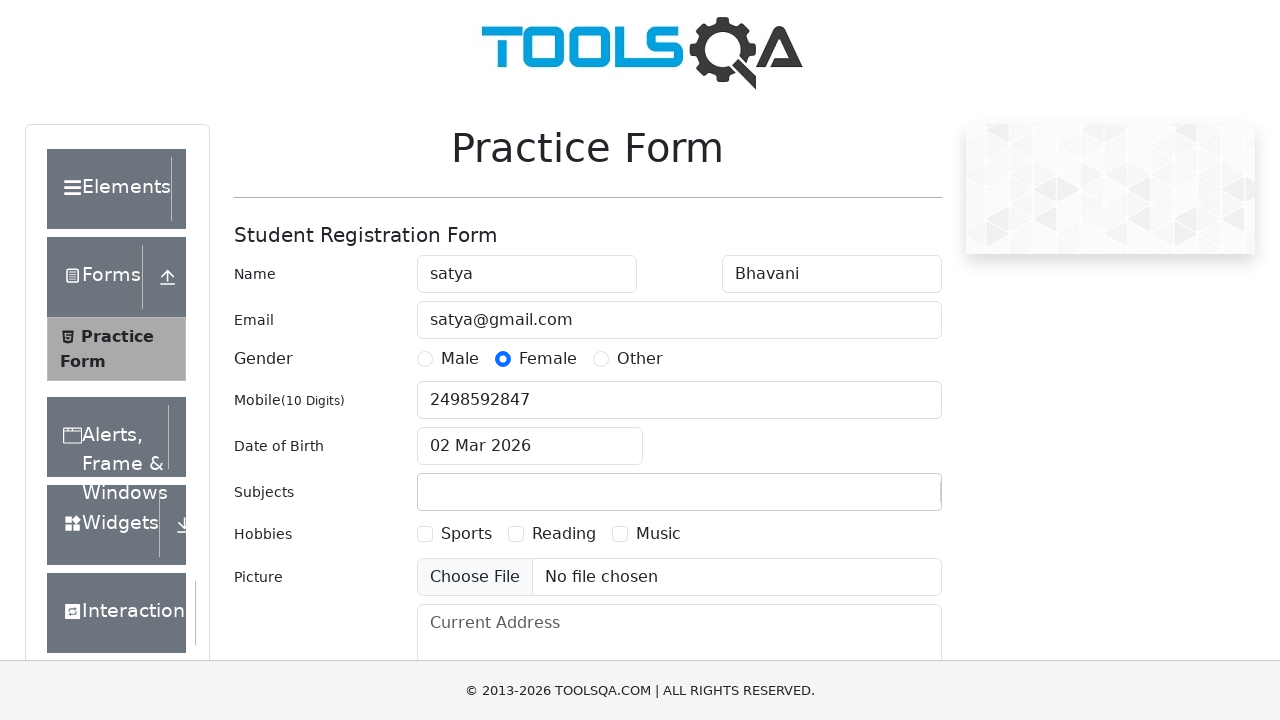

Selected Reading hobby checkbox at (564, 534) on xpath=//*[@id='hobbiesWrapper']/div[2]/div[2]/label
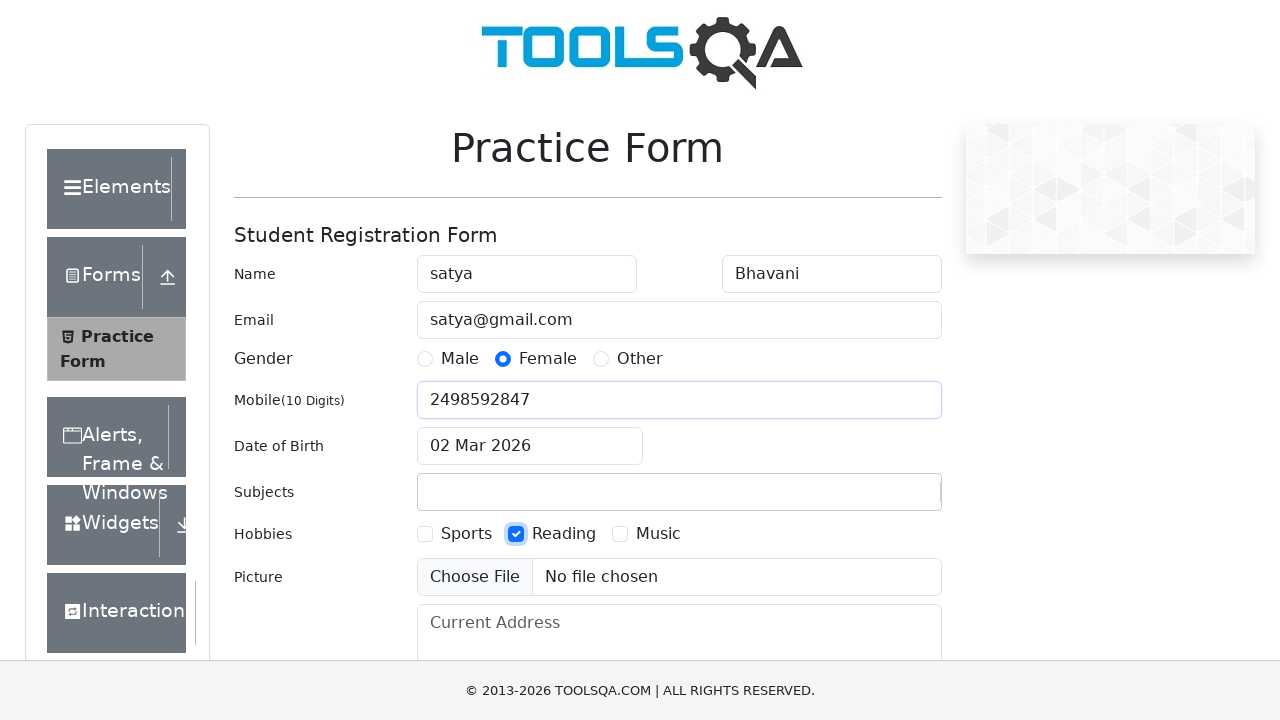

Cleared current address field on #currentAddress
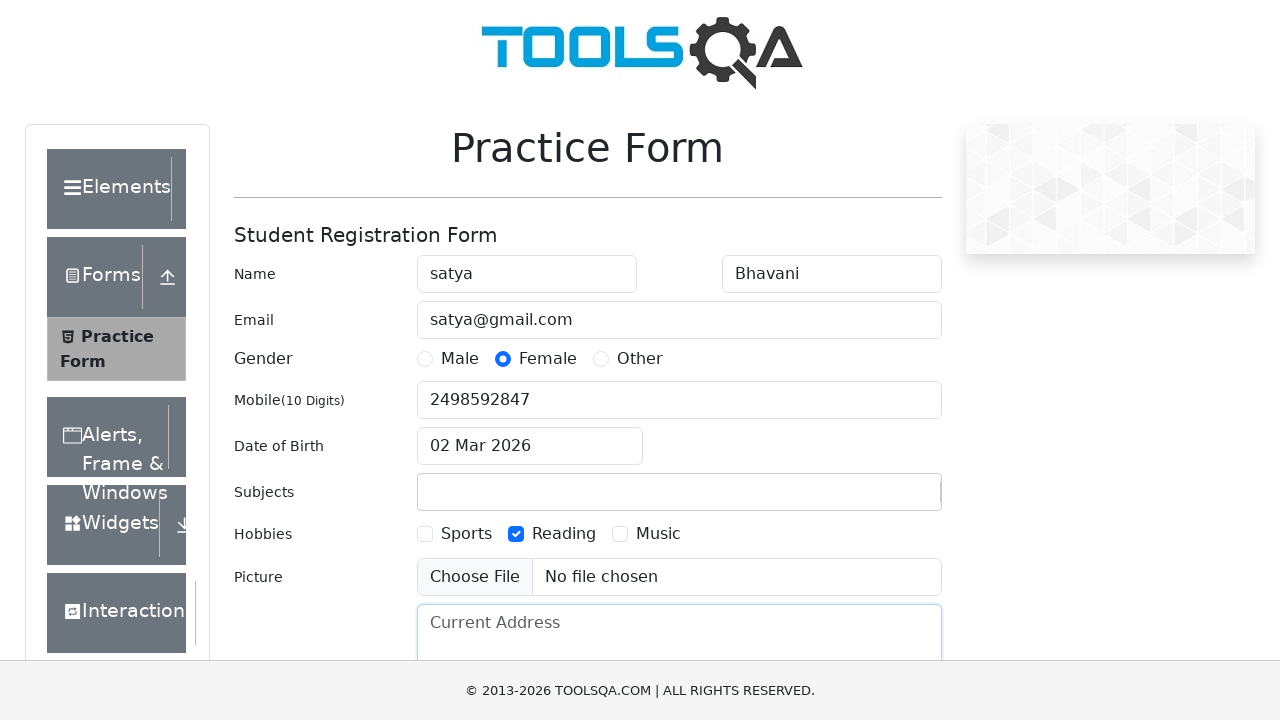

Filled current address field with 'Hyderabad' on #currentAddress
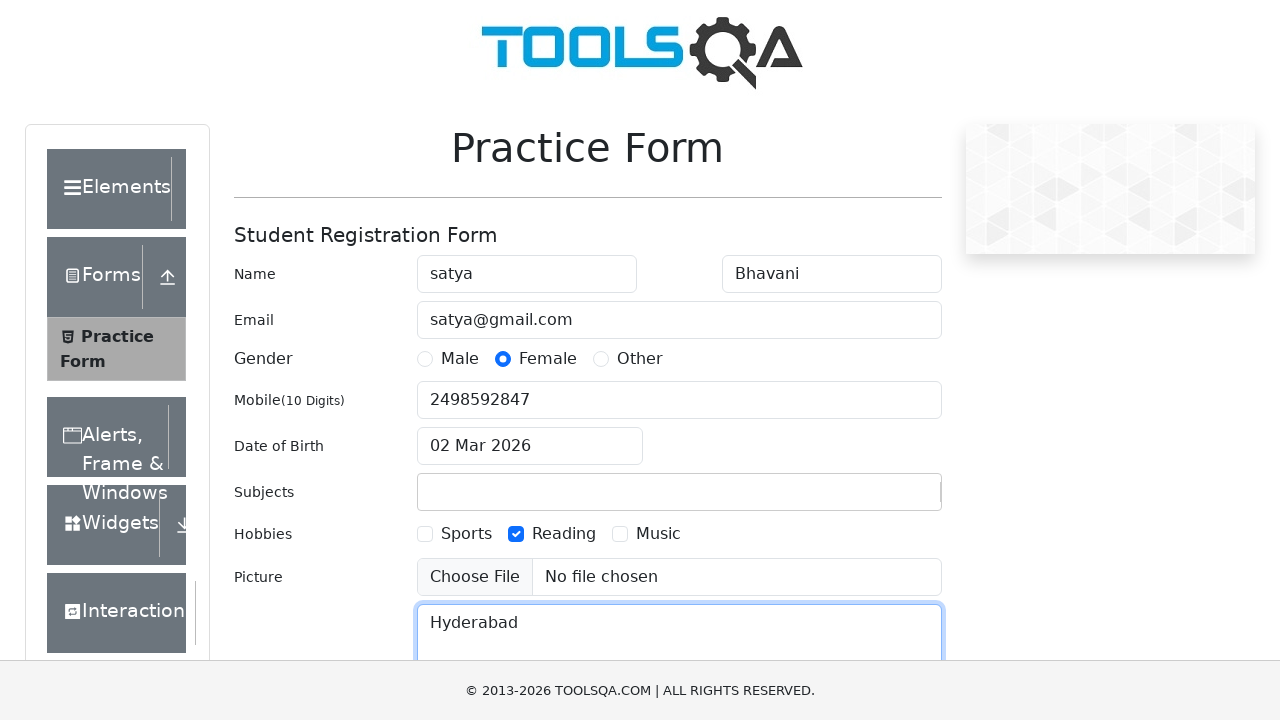

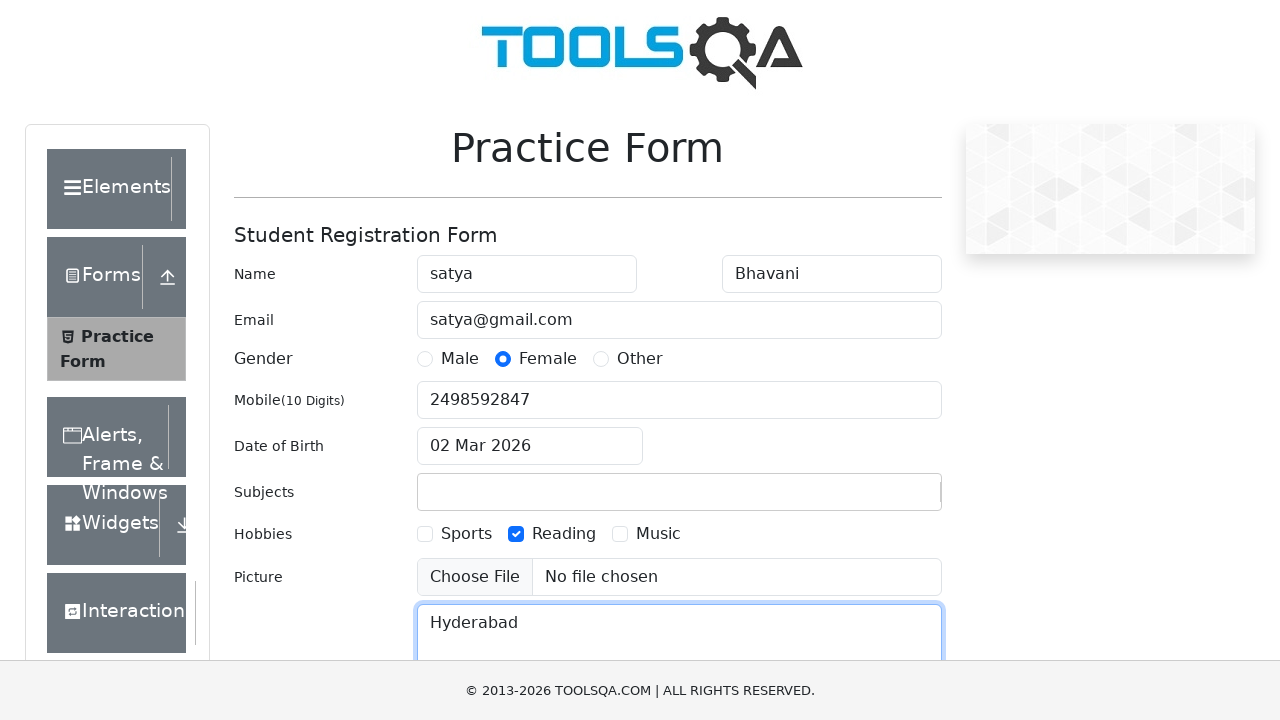